Tests a registration form by filling in personal details (first name, last name, email, gender, phone number) and submitting the form, then closing the confirmation modal.

Starting URL: https://demoqa.com/automation-practice-form

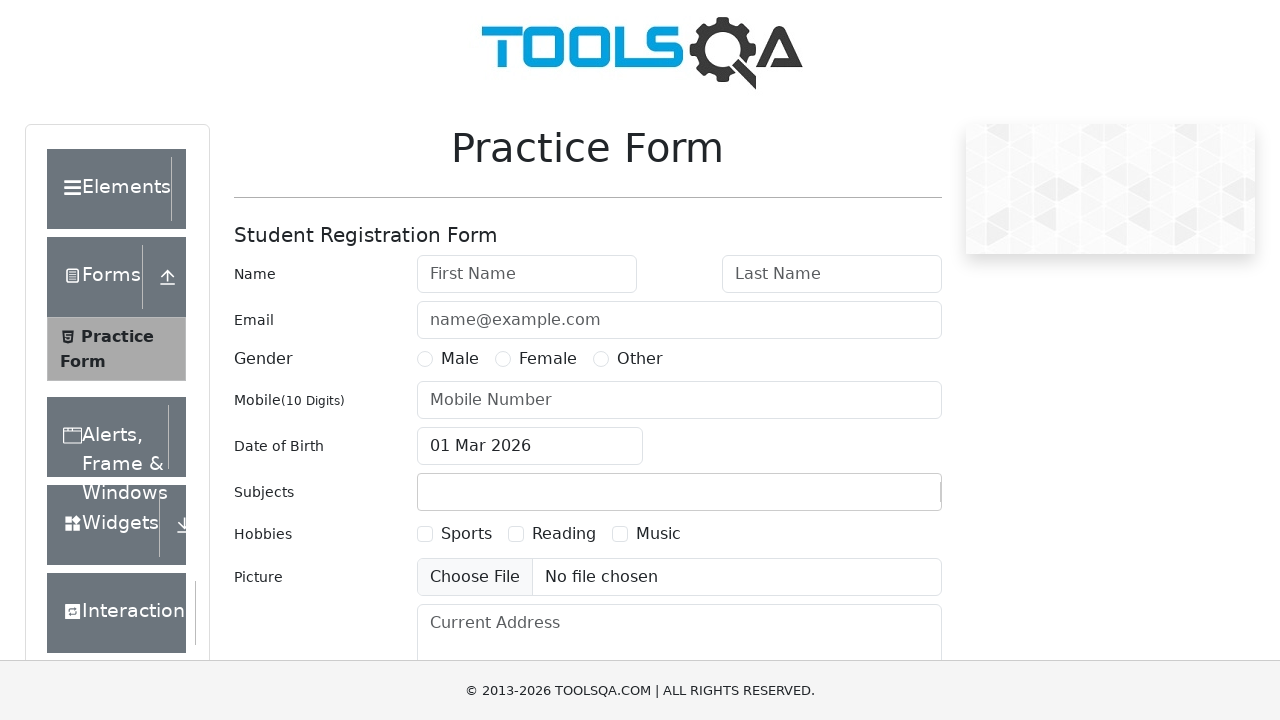

Filled first name field with 'Marcus' on #firstName
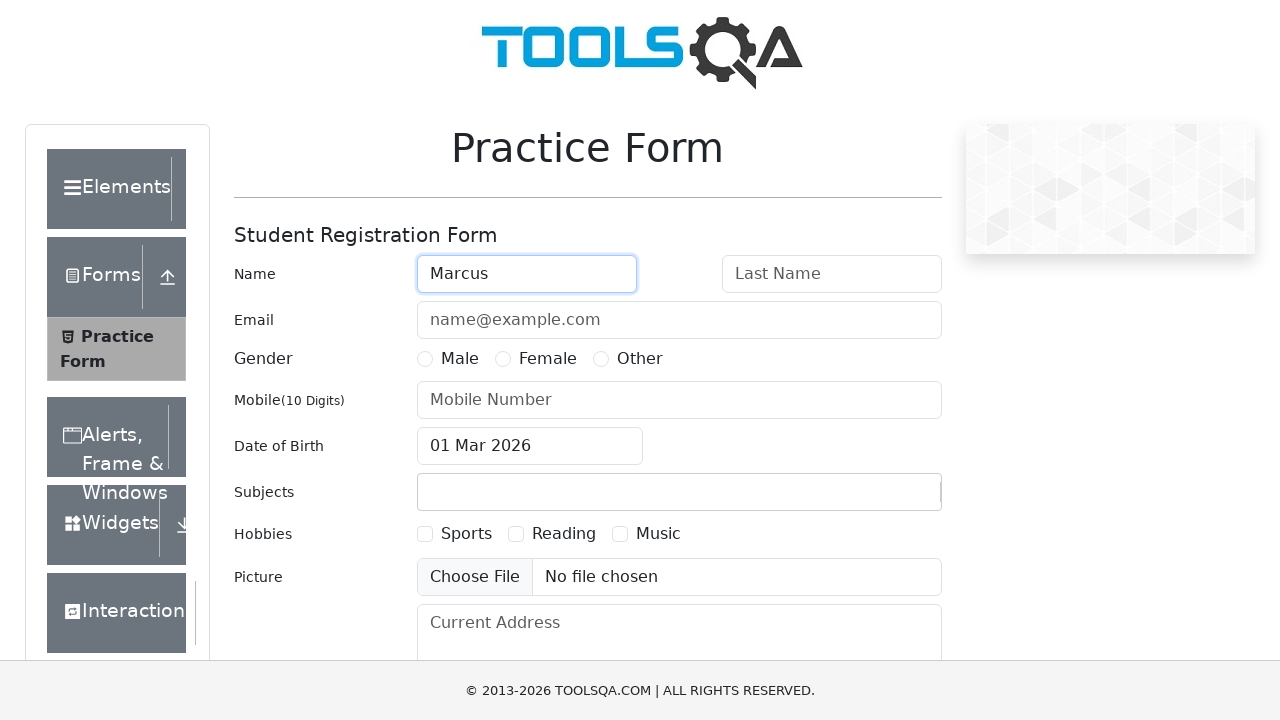

Filled last name field with 'Thompson' on #lastName
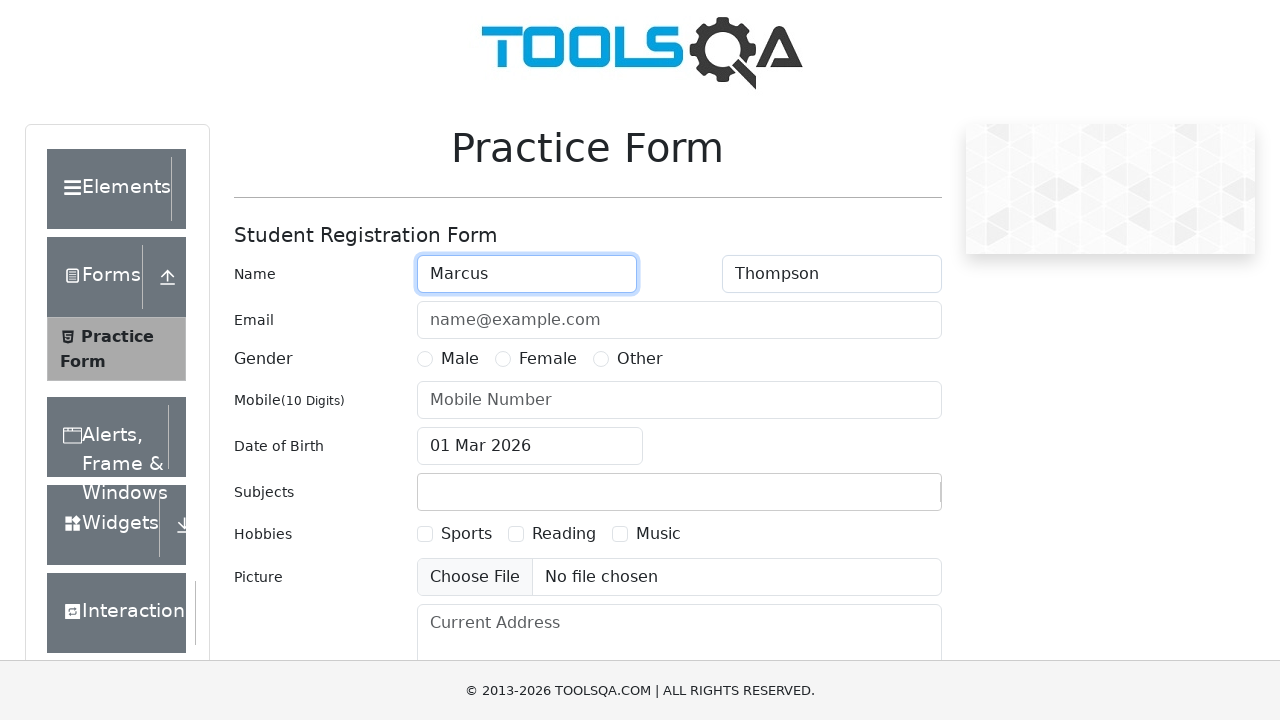

Filled email field with 'marcus.thompson@example.com' on #userEmail
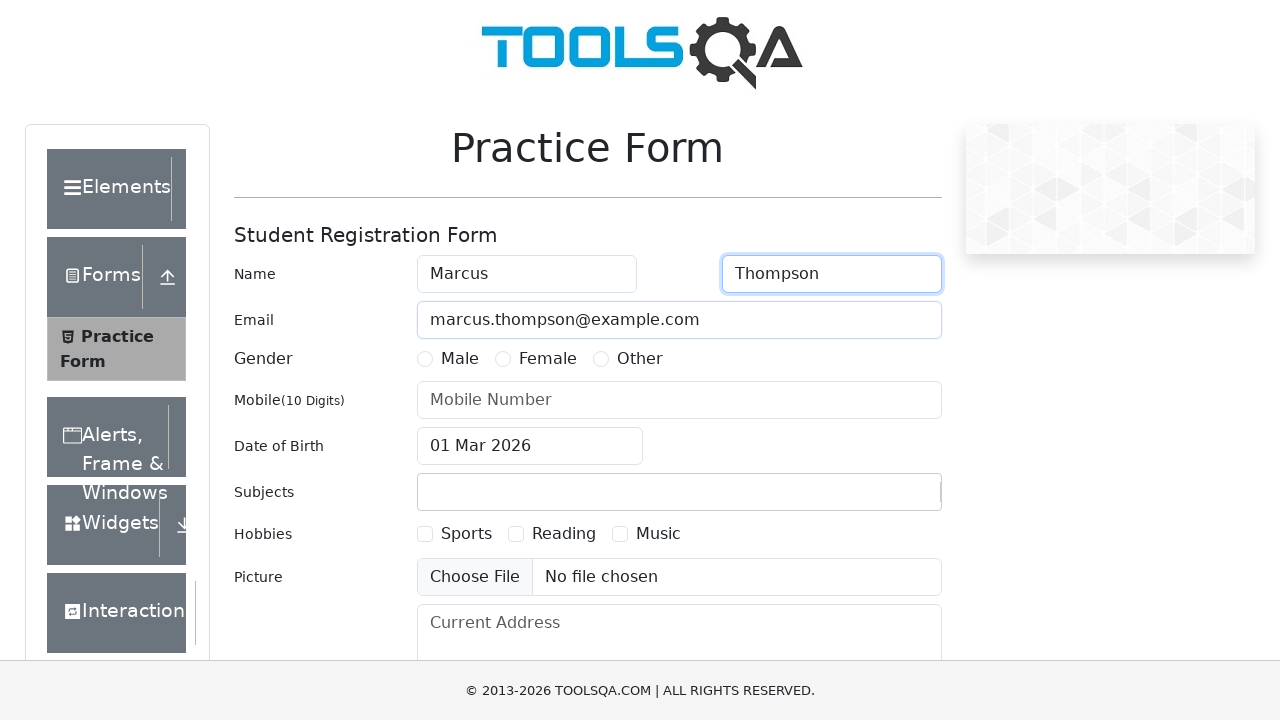

Selected Male gender option at (460, 359) on label[for='gender-radio-1']
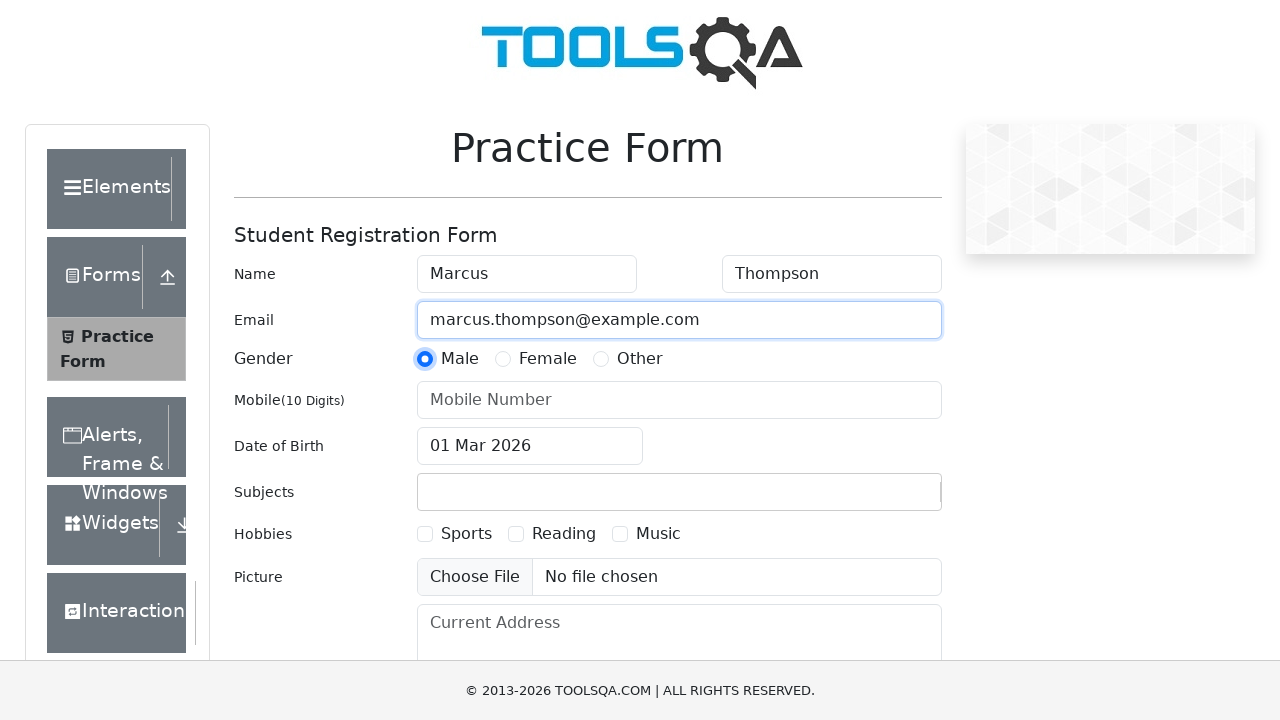

Filled phone number field with '8125647893' on #userNumber
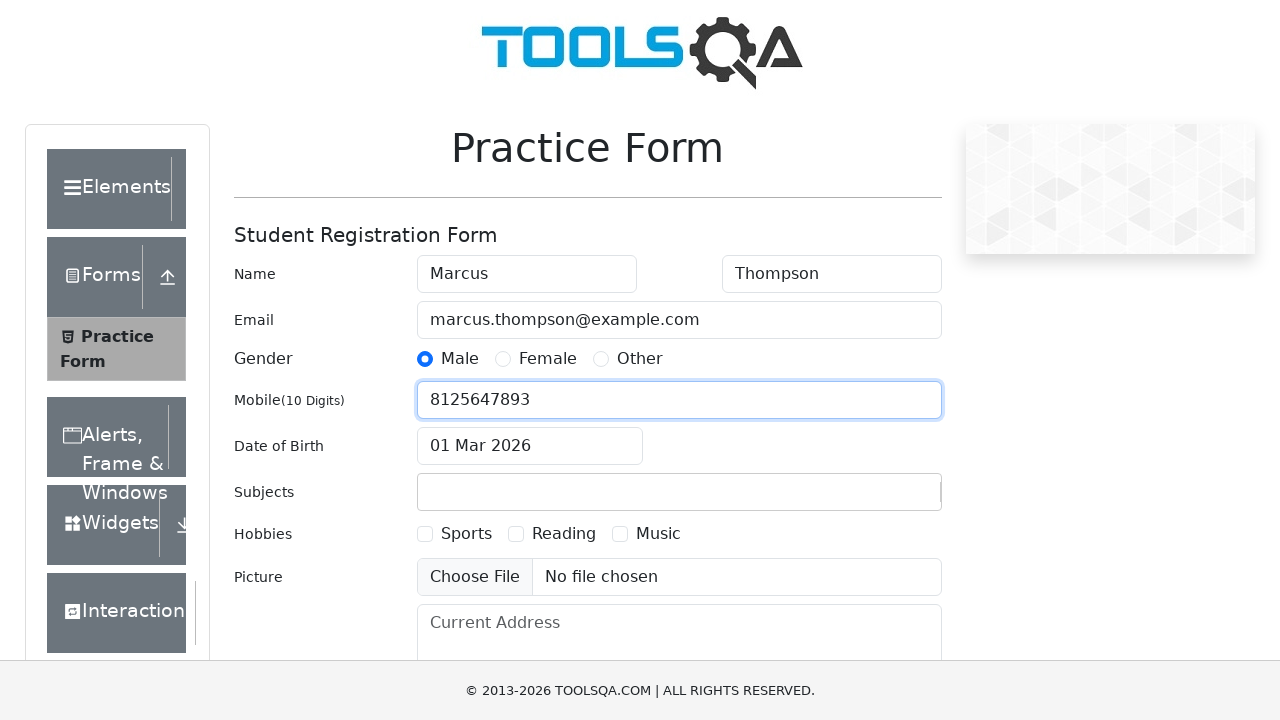

Scrolled submit button into view
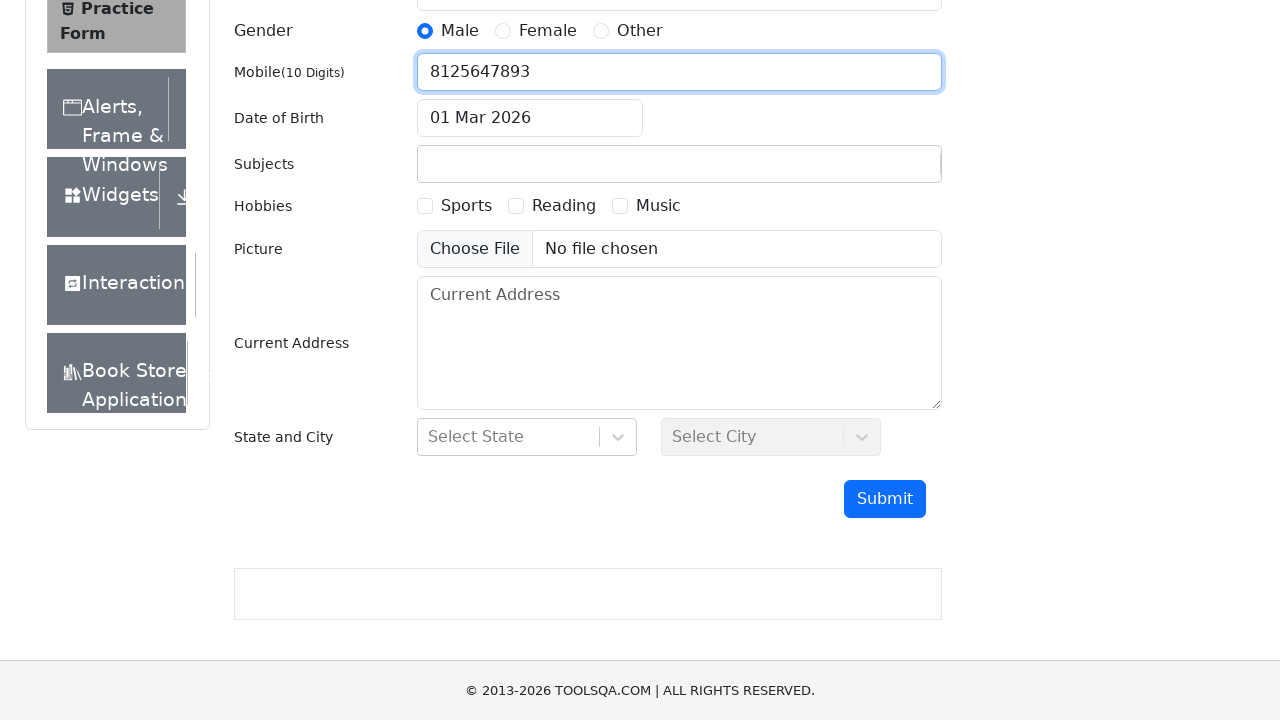

Clicked submit button to submit registration form at (885, 499) on #submit
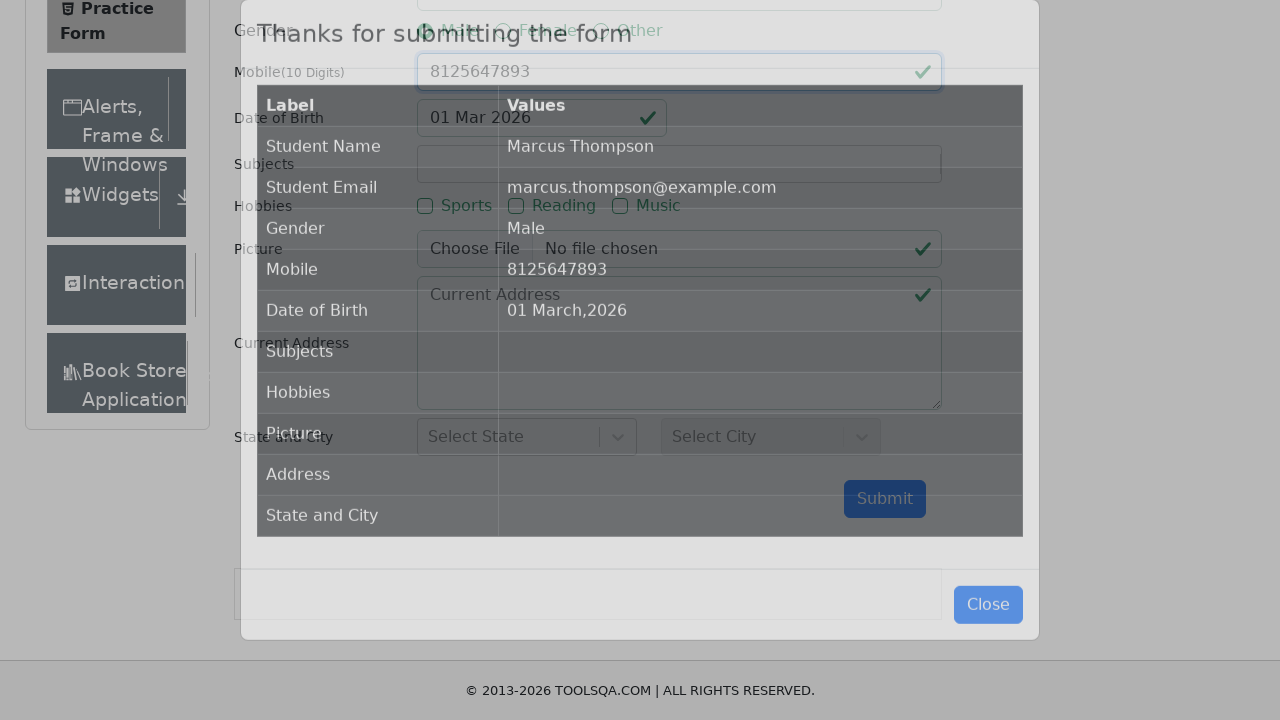

Confirmation modal appeared
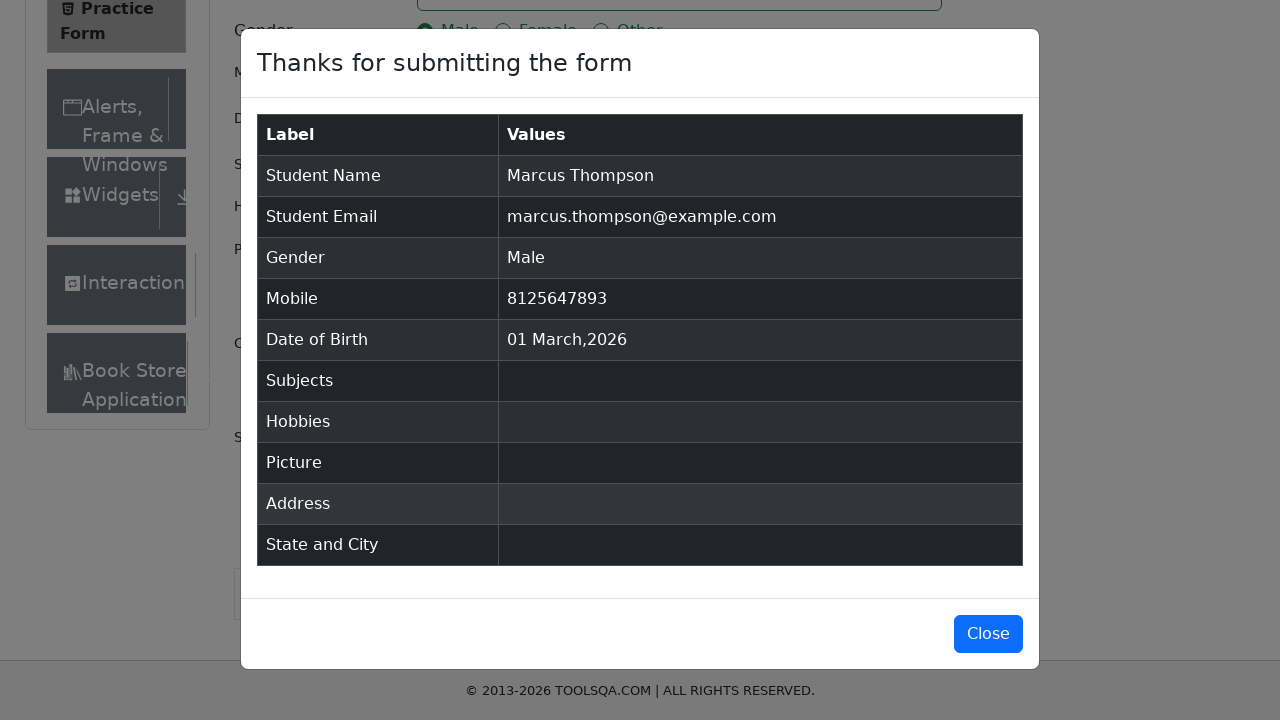

Clicked close button to close confirmation modal at (988, 634) on #closeLargeModal
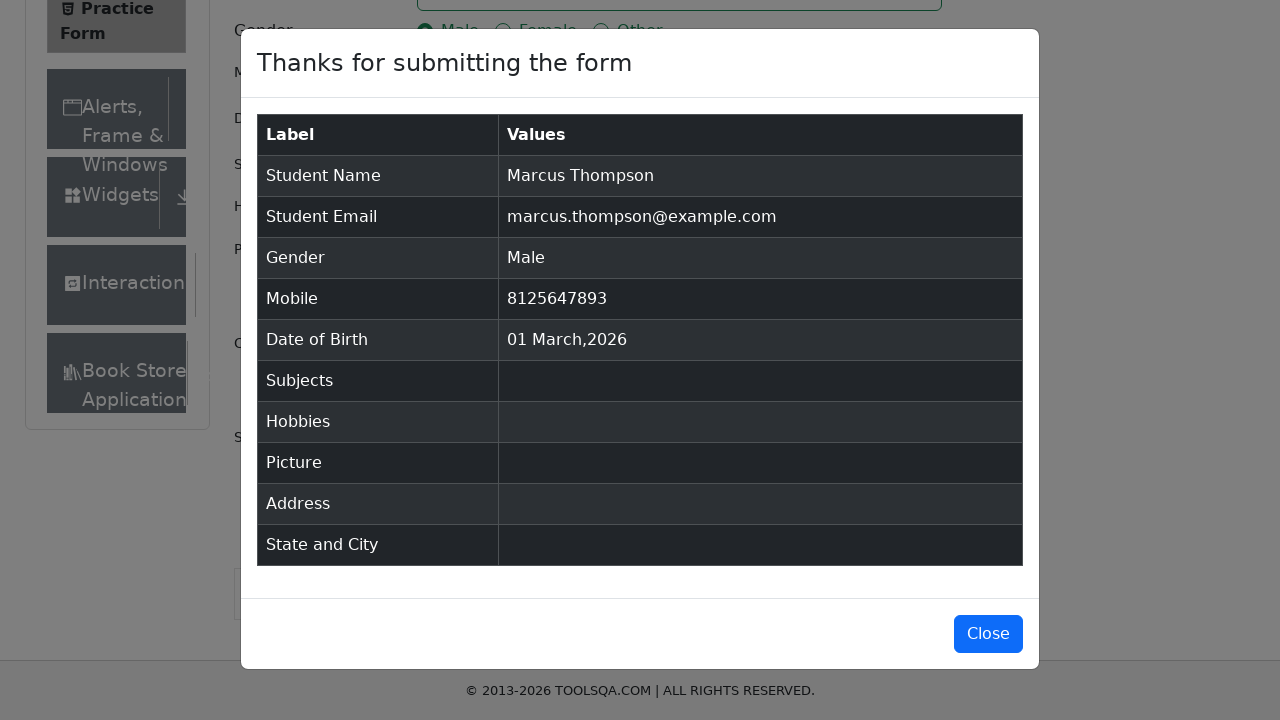

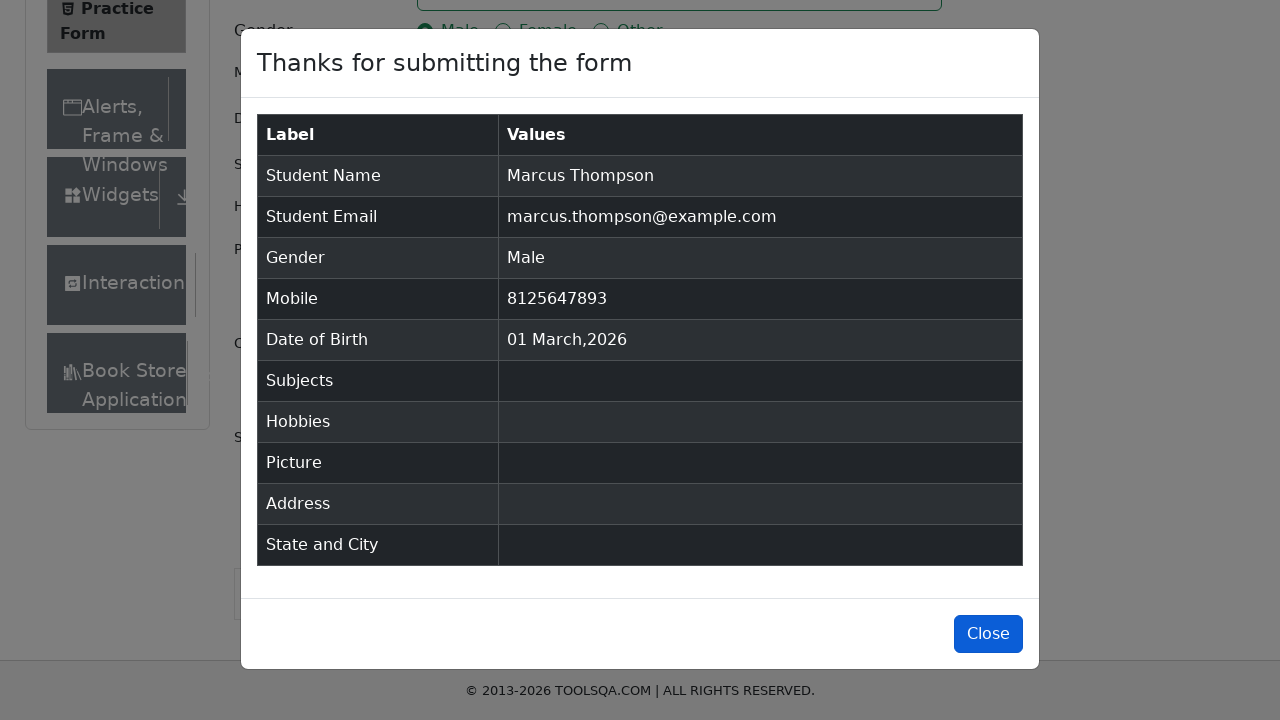